Tests the Lorem Ipsum generator by selecting bytes option, entering an amount, and generating Lorem Ipsum text

Starting URL: https://lipsum.com

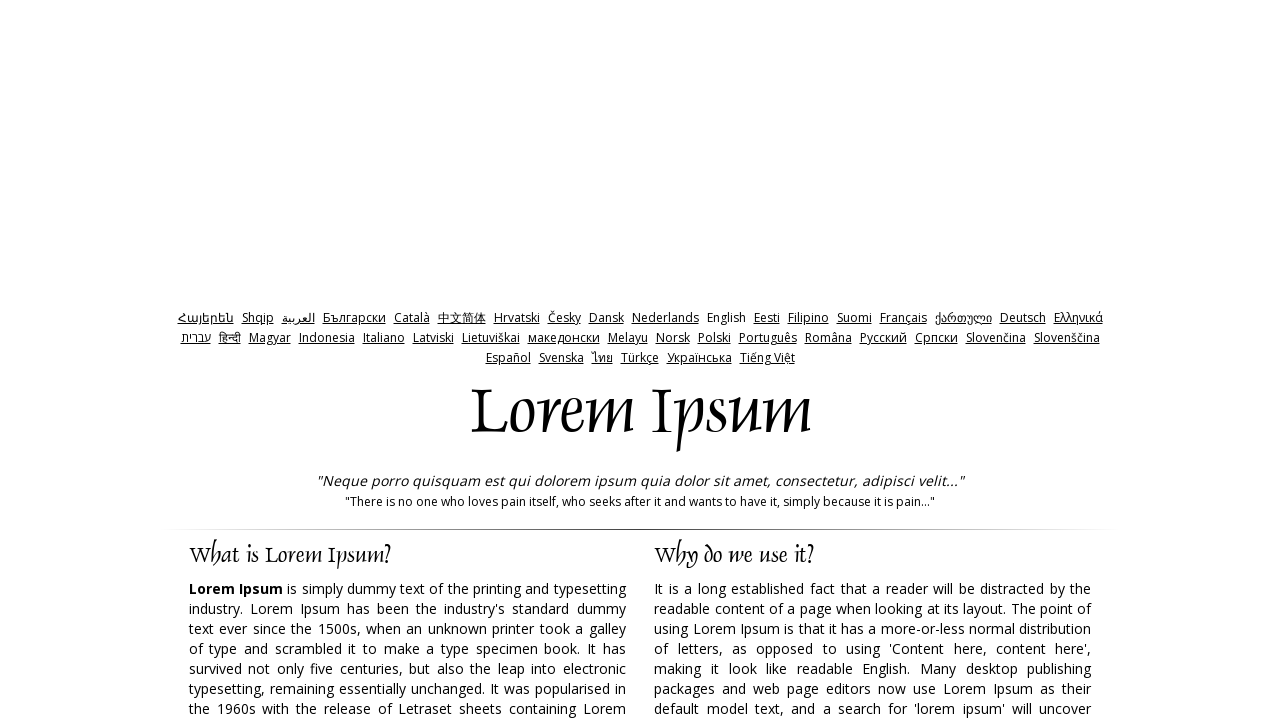

Clicked the bytes radio button to select bytes option at (735, 360) on xpath=//*[@id='bytes']
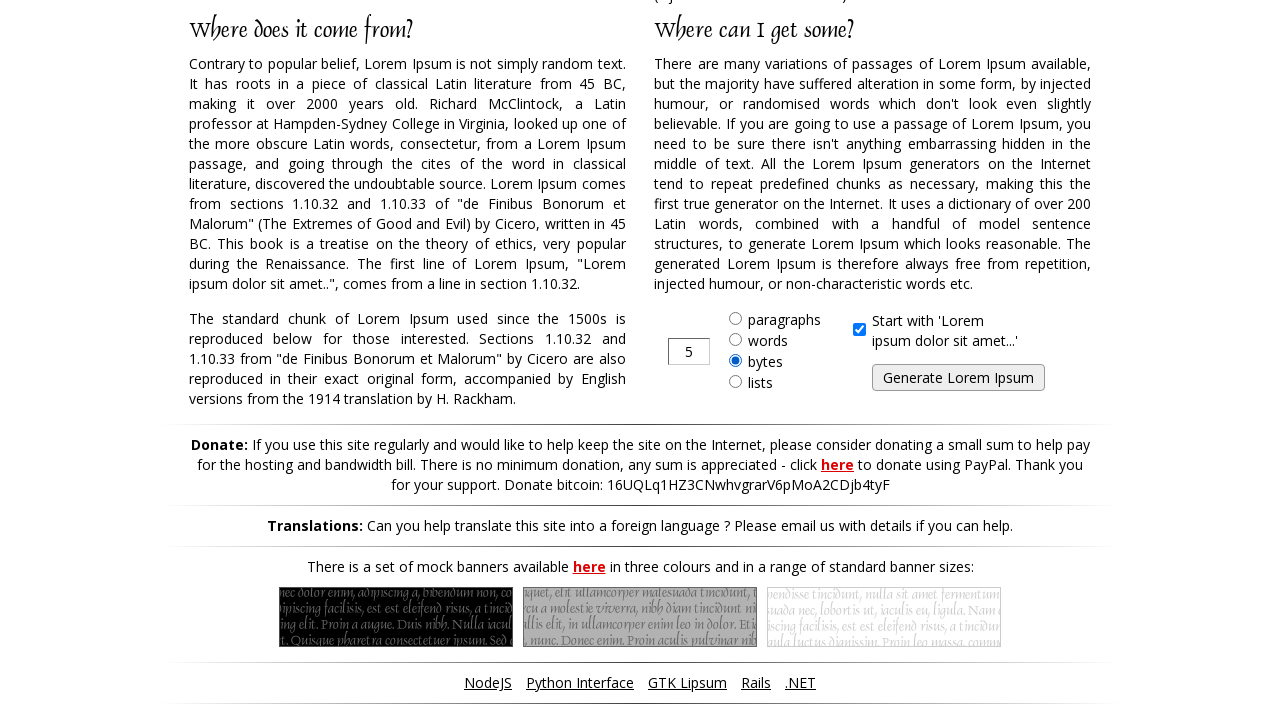

Cleared the amount field on //*[@id='amount']
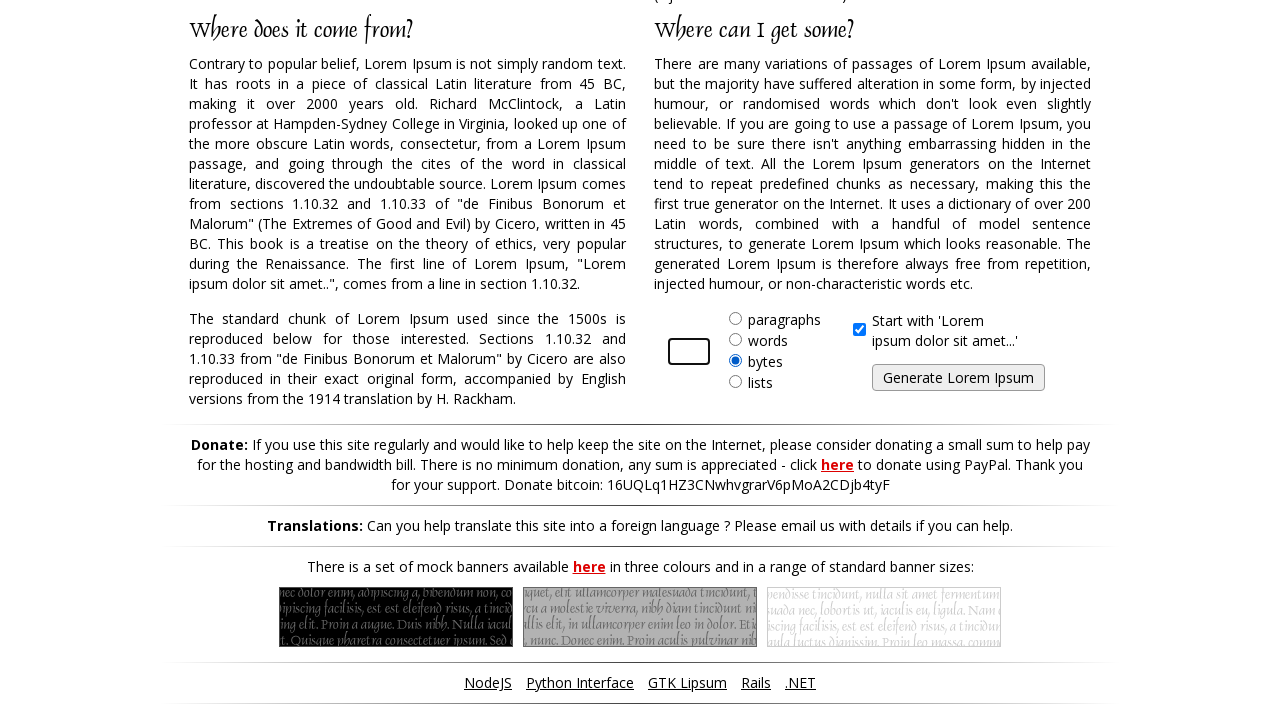

Entered 141 bytes as the amount to generate on //*[@id='amount']
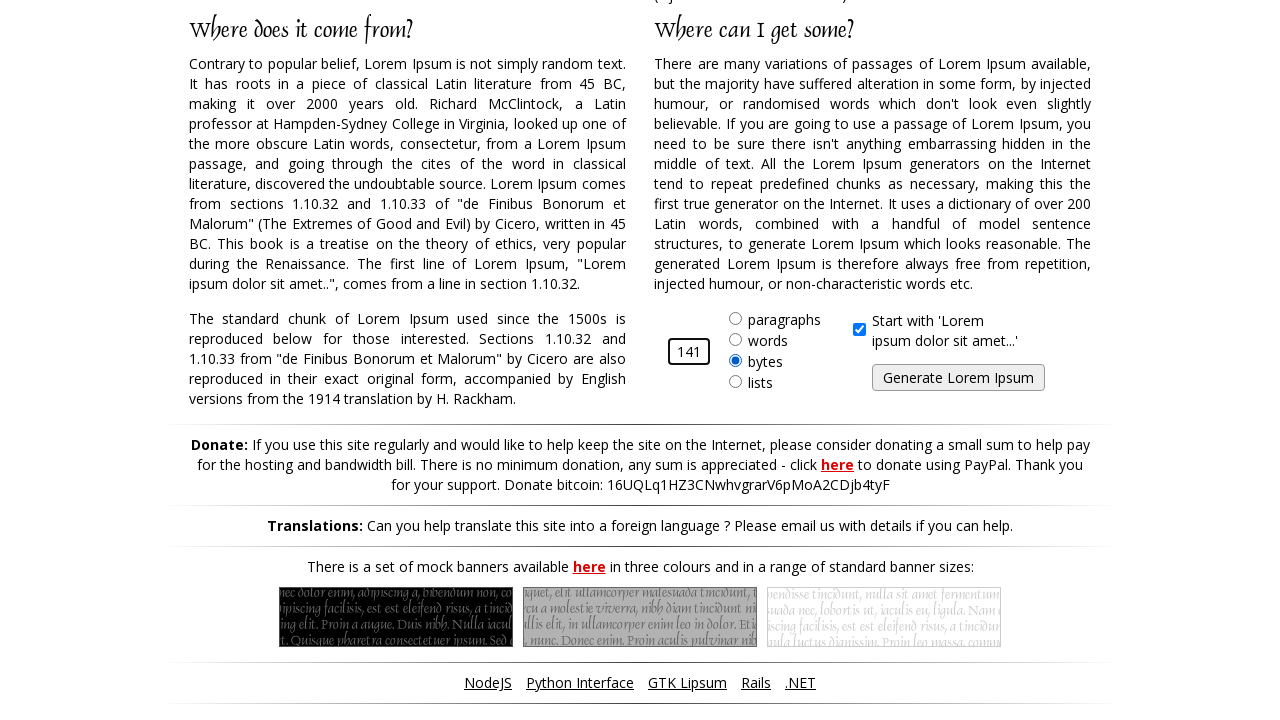

Clicked the generate button to create Lorem Ipsum text at (958, 378) on xpath=//*[@id='generate']
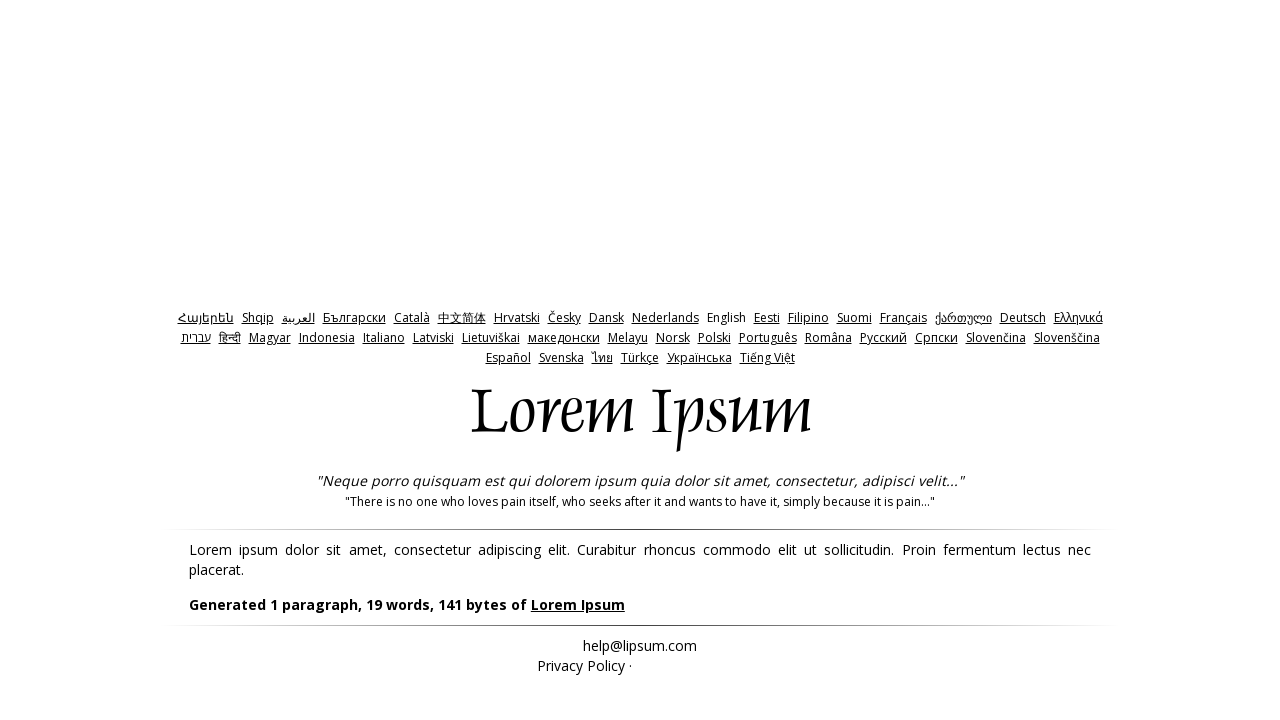

Waited for and verified the generated Lorem Ipsum text appeared
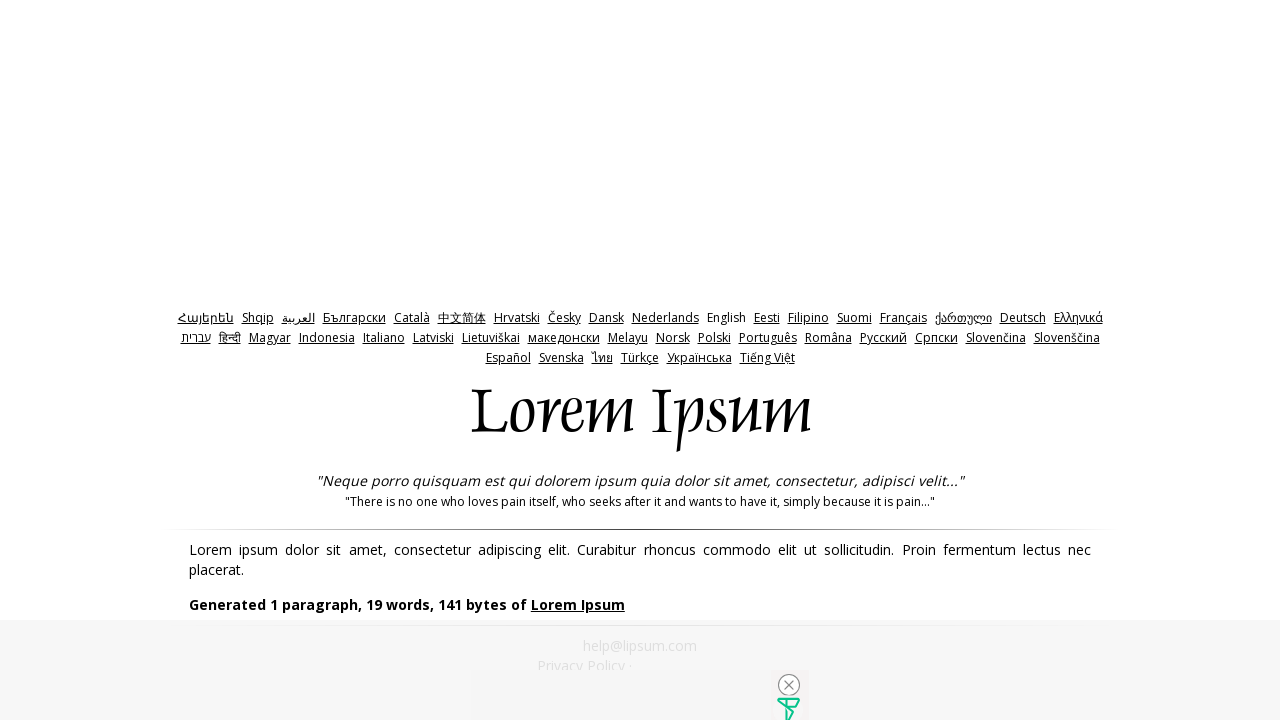

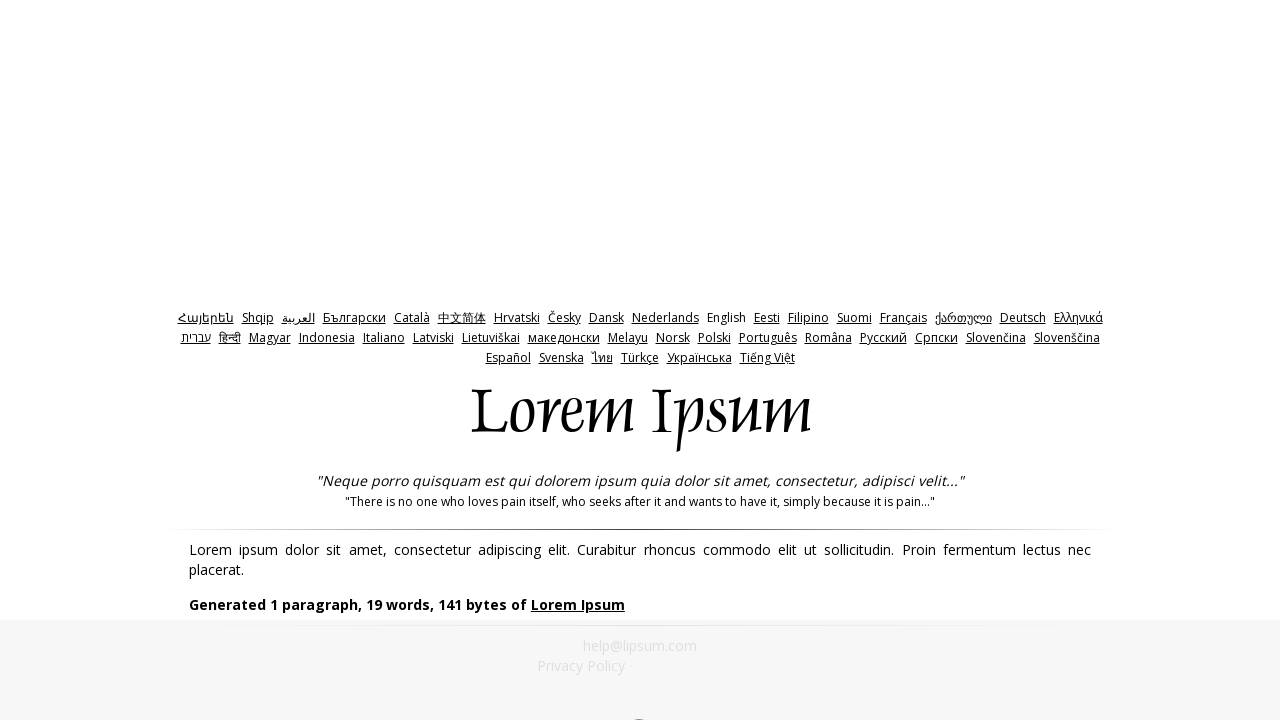